Tests entering text into a JavaScript prompt dialog and verifies the entered name appears in the result message

Starting URL: https://the-internet.herokuapp.com/javascript_alerts

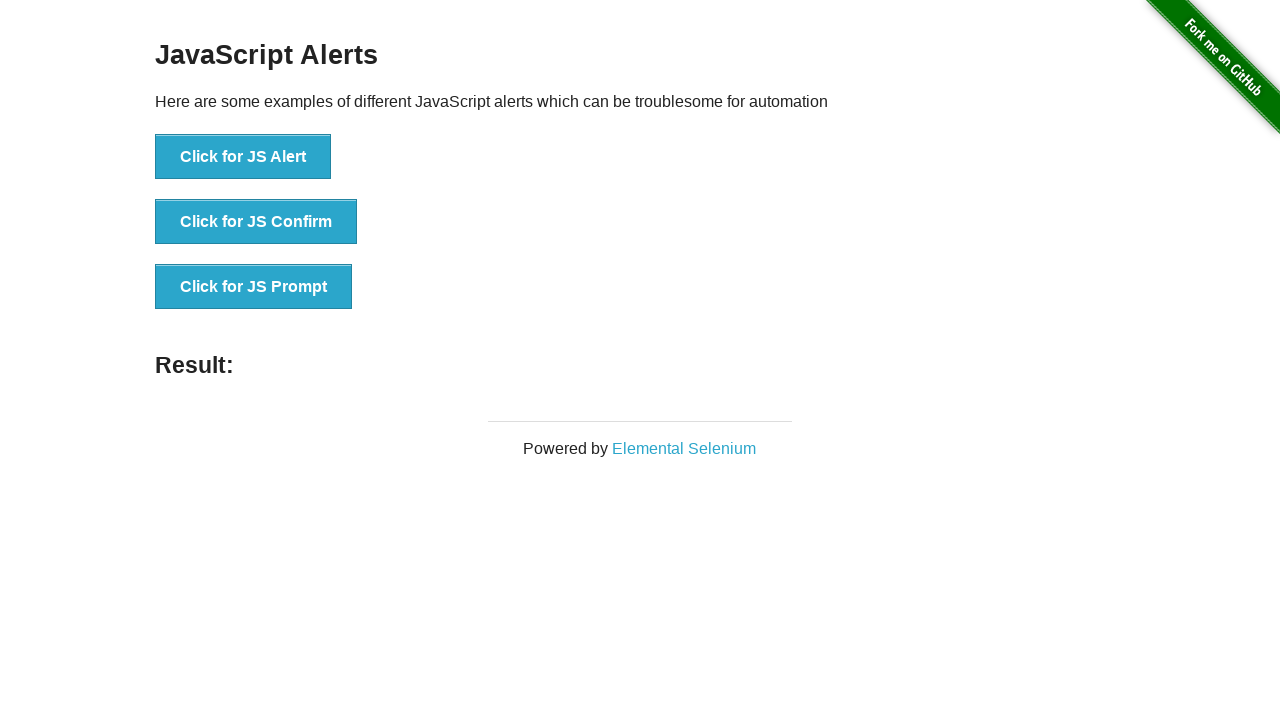

Set up dialog handler to accept prompt with 'Zeliha'
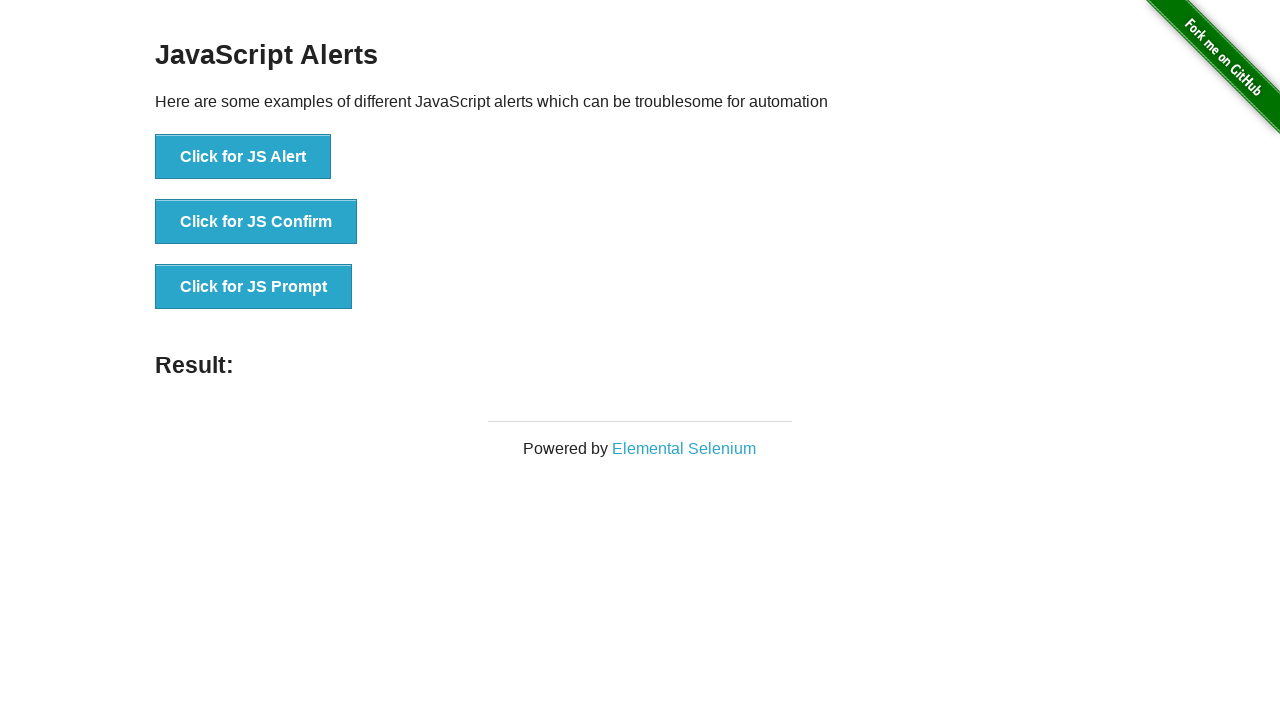

Clicked 'Click for JS Prompt' button to trigger prompt dialog at (254, 287) on text='Click for JS Prompt'
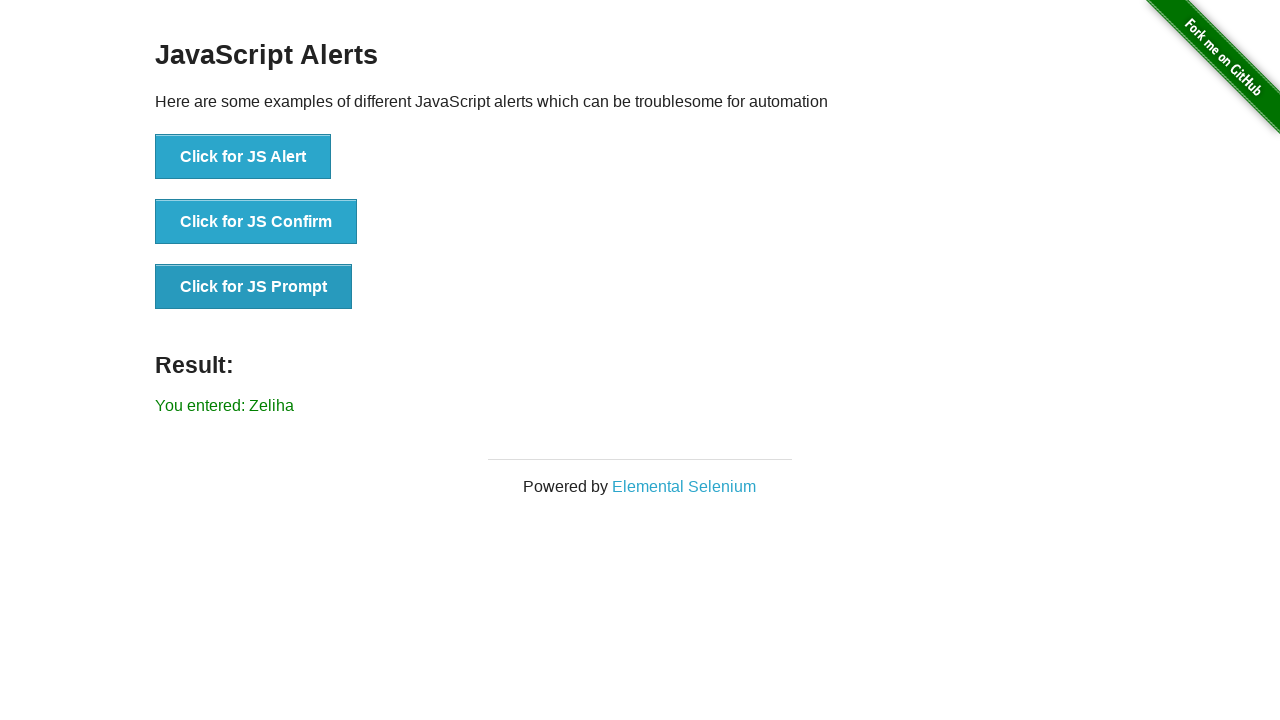

Located result element
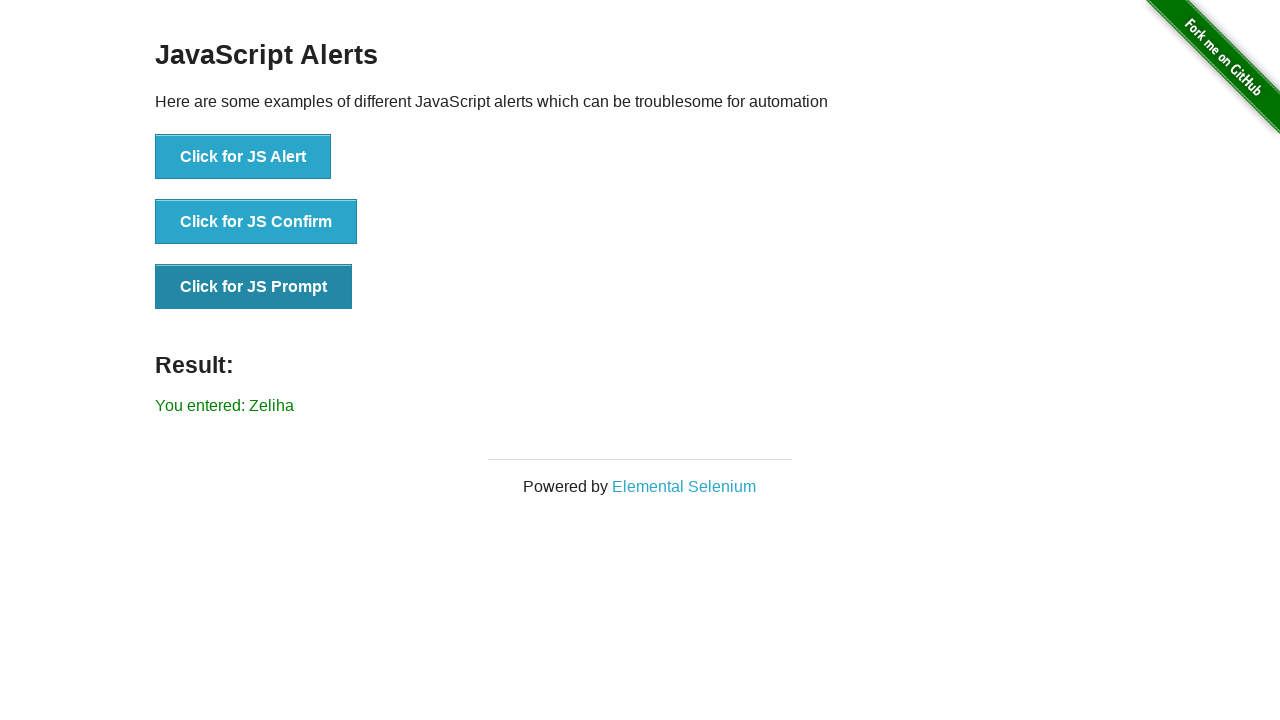

Verified result element is visible
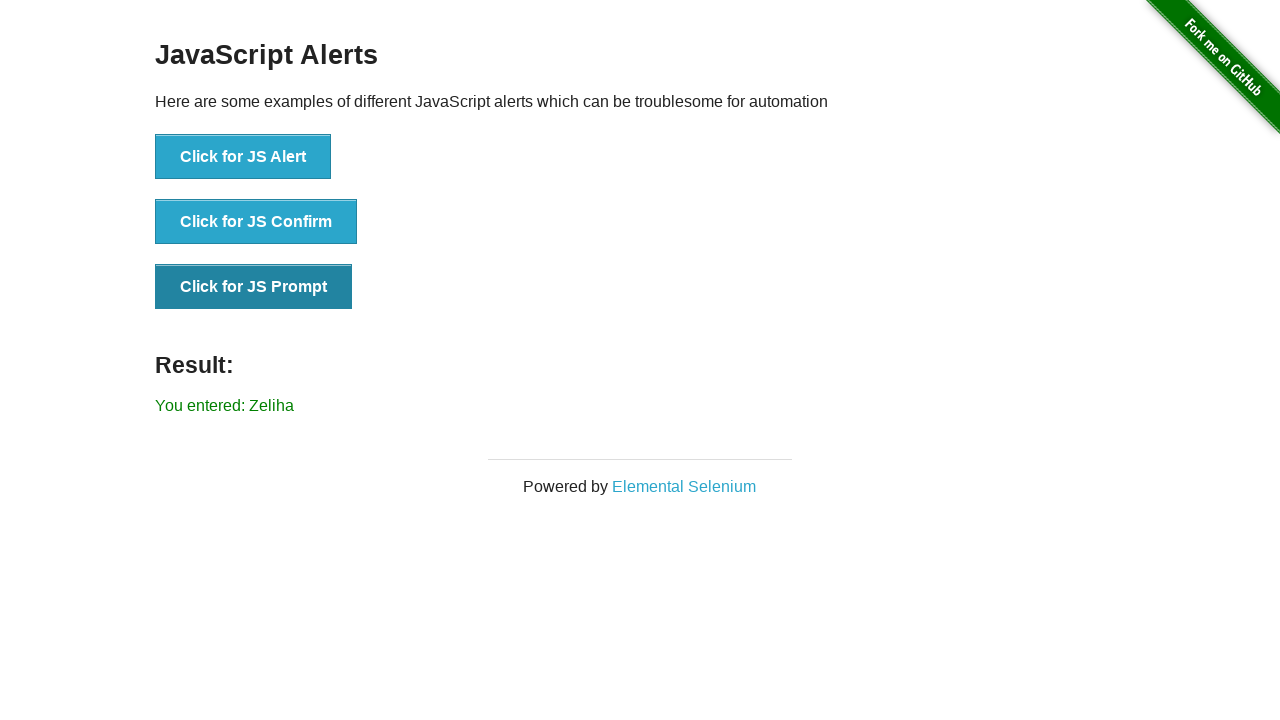

Retrieved text content from result element
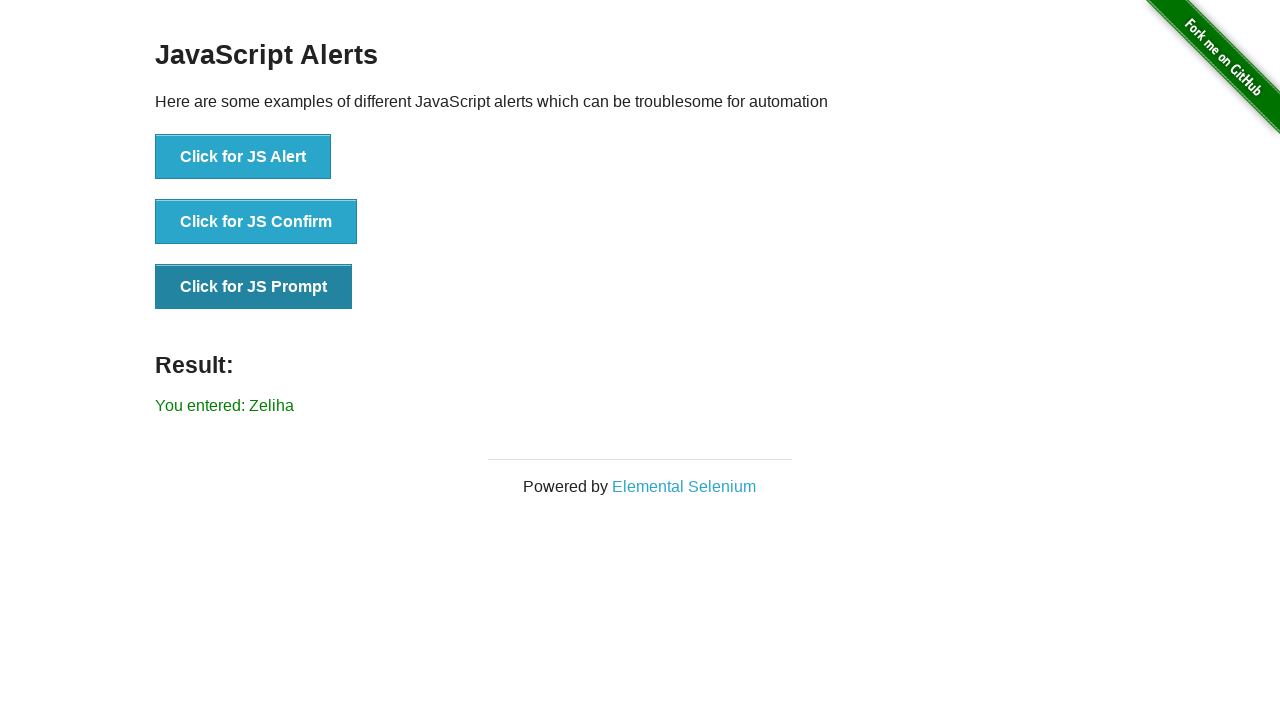

Verified that 'Zeliha' appears in the result message
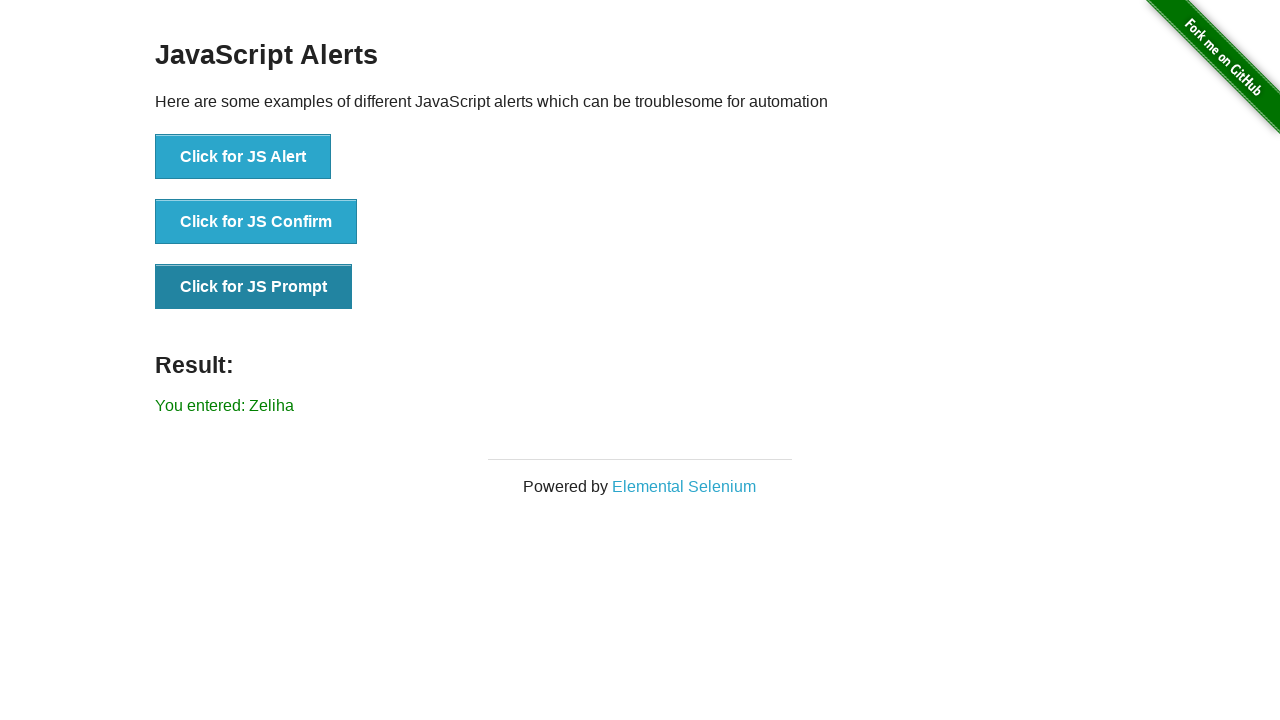

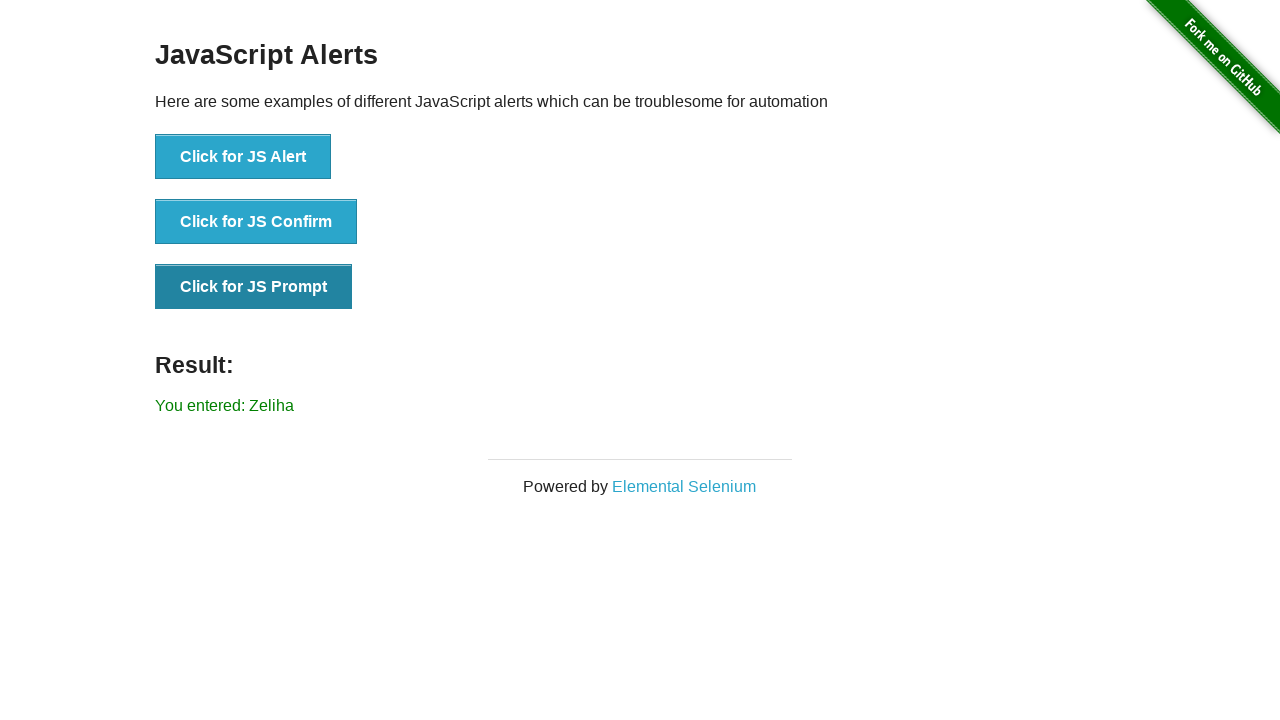